Tests JavaScript prompt dialog by clicking a button that triggers a prompt, entering text, accepting it, and verifying the entered text is displayed.

Starting URL: https://the-internet.herokuapp.com/javascript_alerts

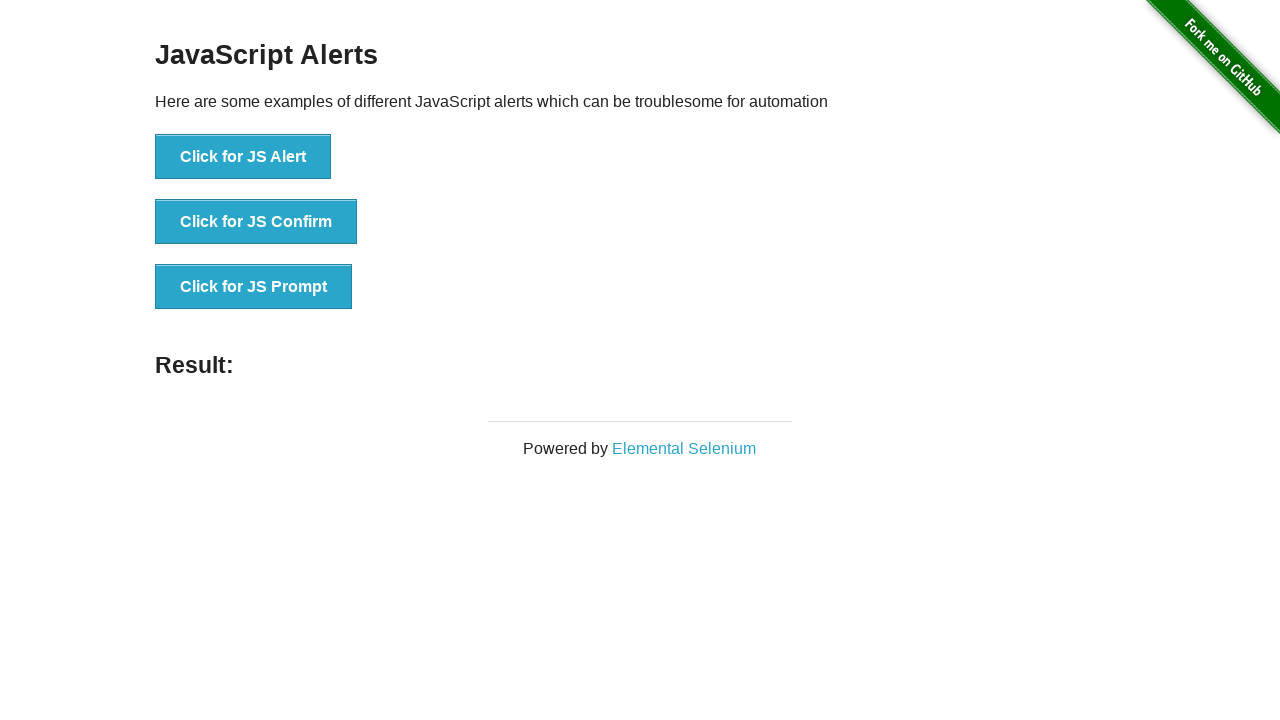

Set up dialog handler to accept prompt with text 'Ankit'
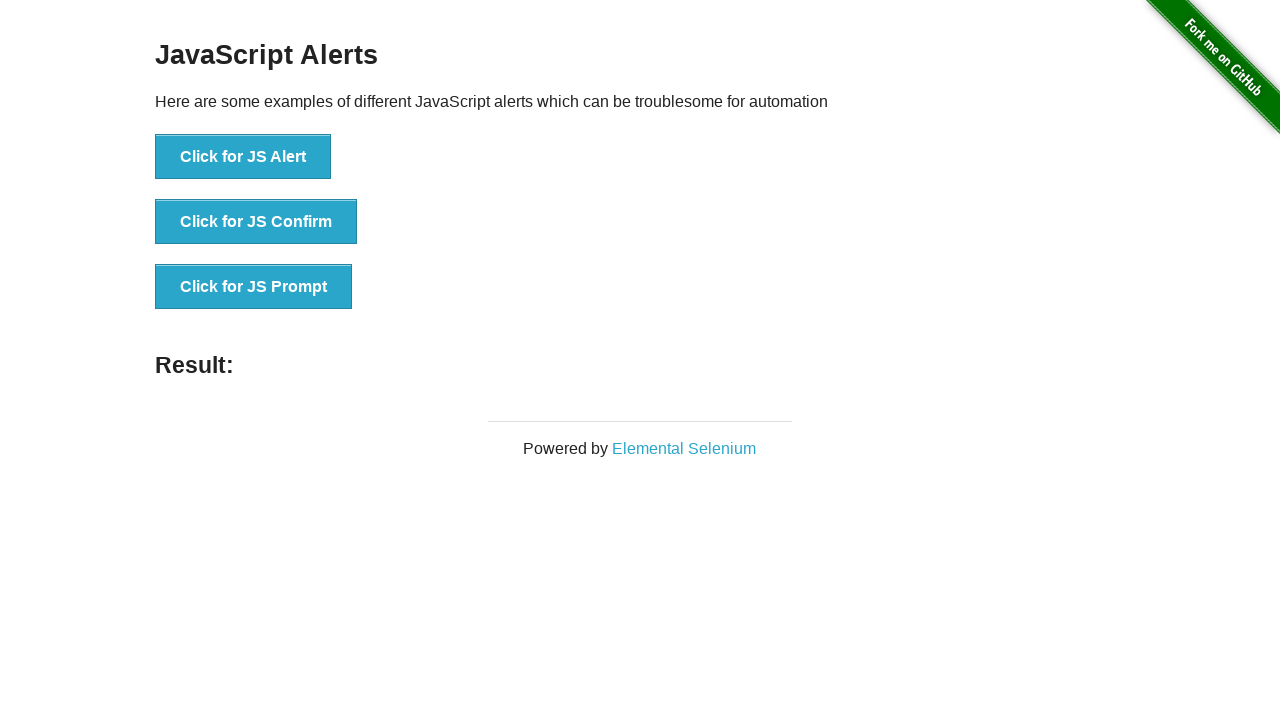

Clicked the JavaScript prompt button at (254, 287) on xpath=//button[@onclick='jsPrompt()']
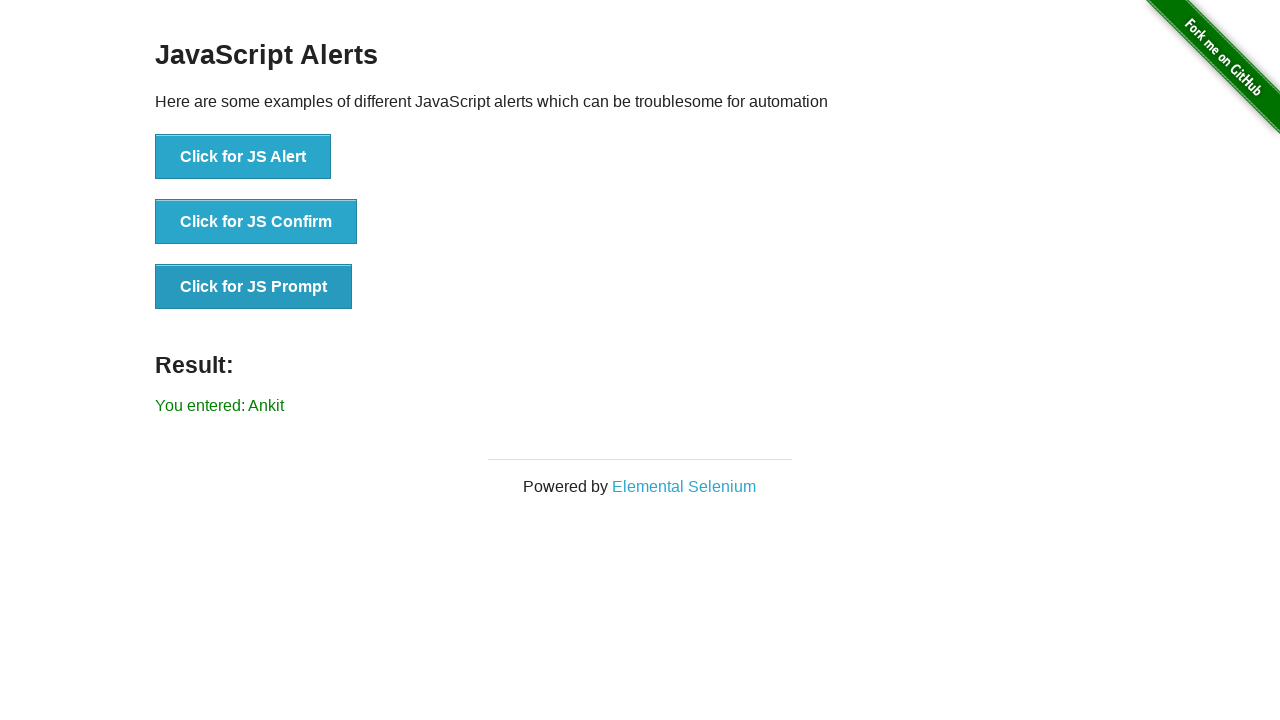

Result text element loaded on page
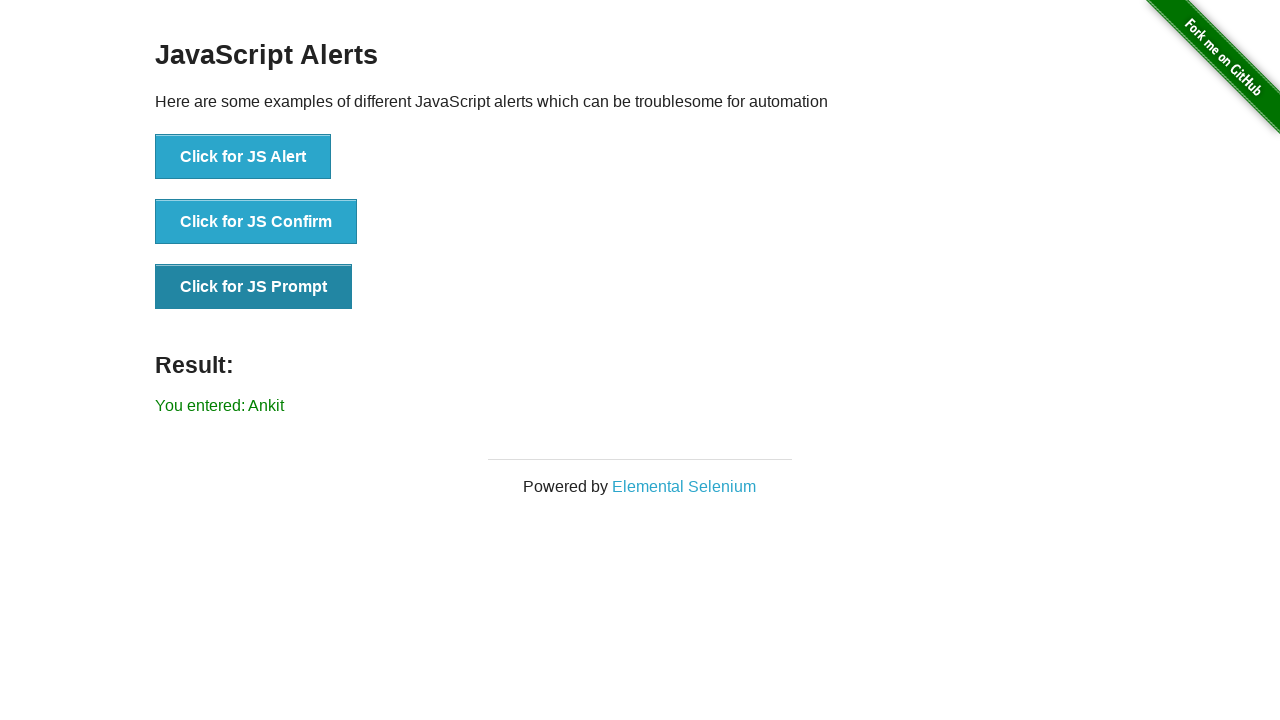

Retrieved result text content: 'You entered: Ankit'
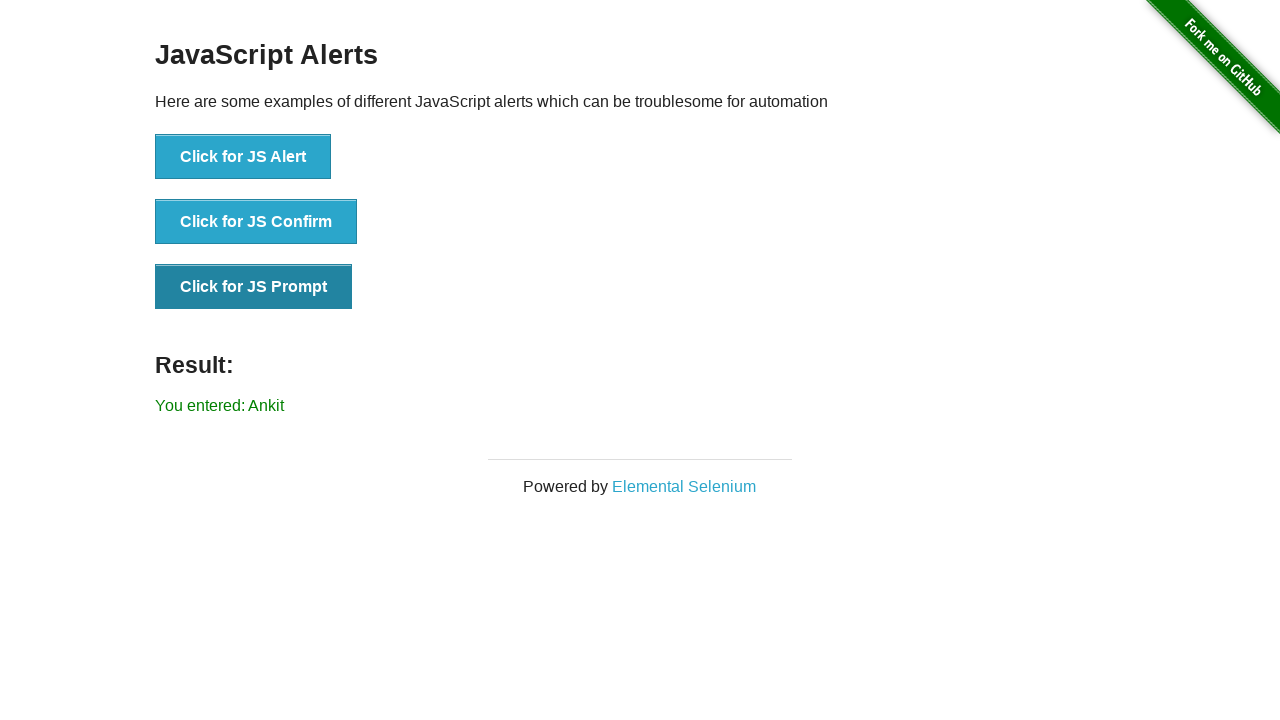

Verified result text matches expected value 'You entered: Ankit'
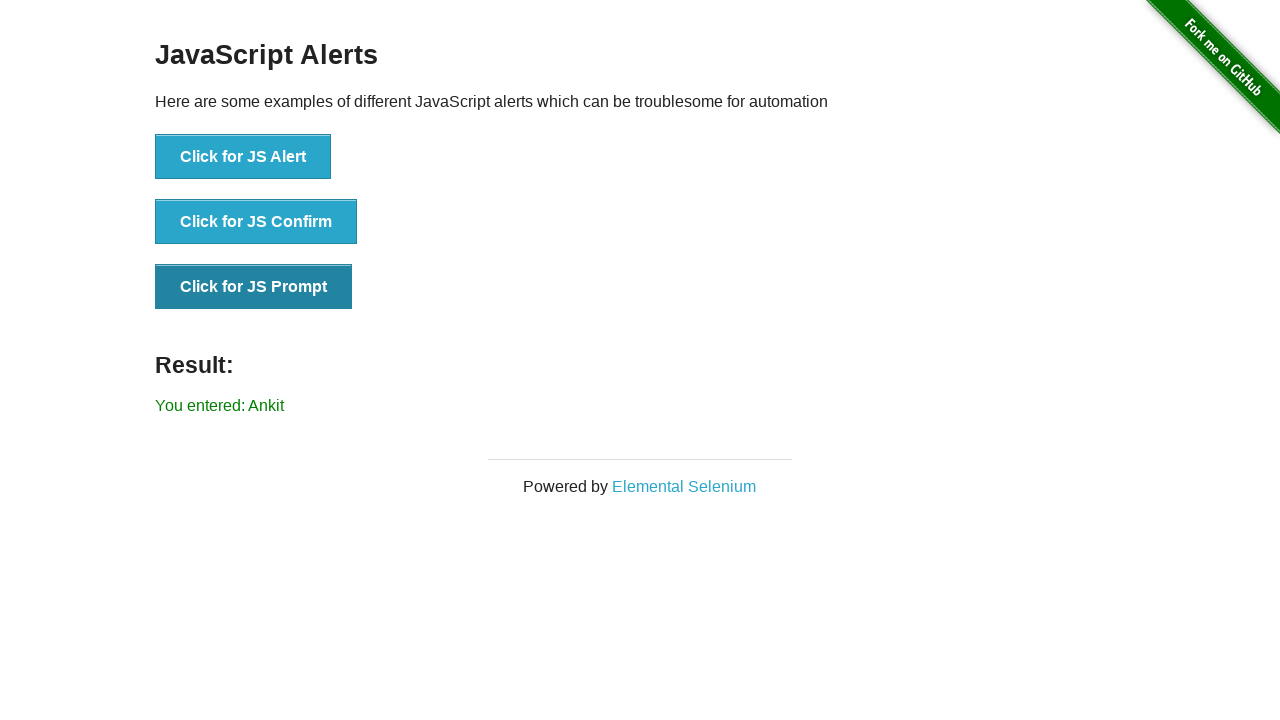

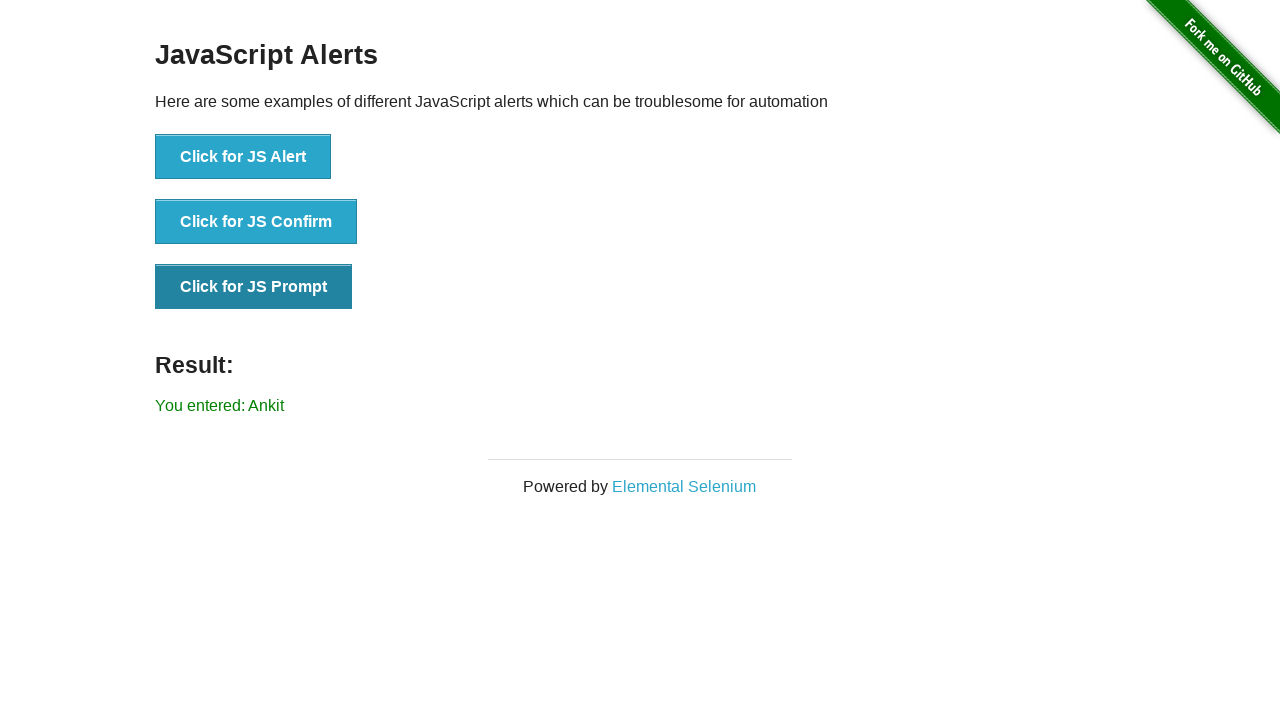